Tests login form validation when password is empty but username is provided, expecting "Password is required" error message

Starting URL: https://anatoly-karpovich.github.io/demo-login-form/

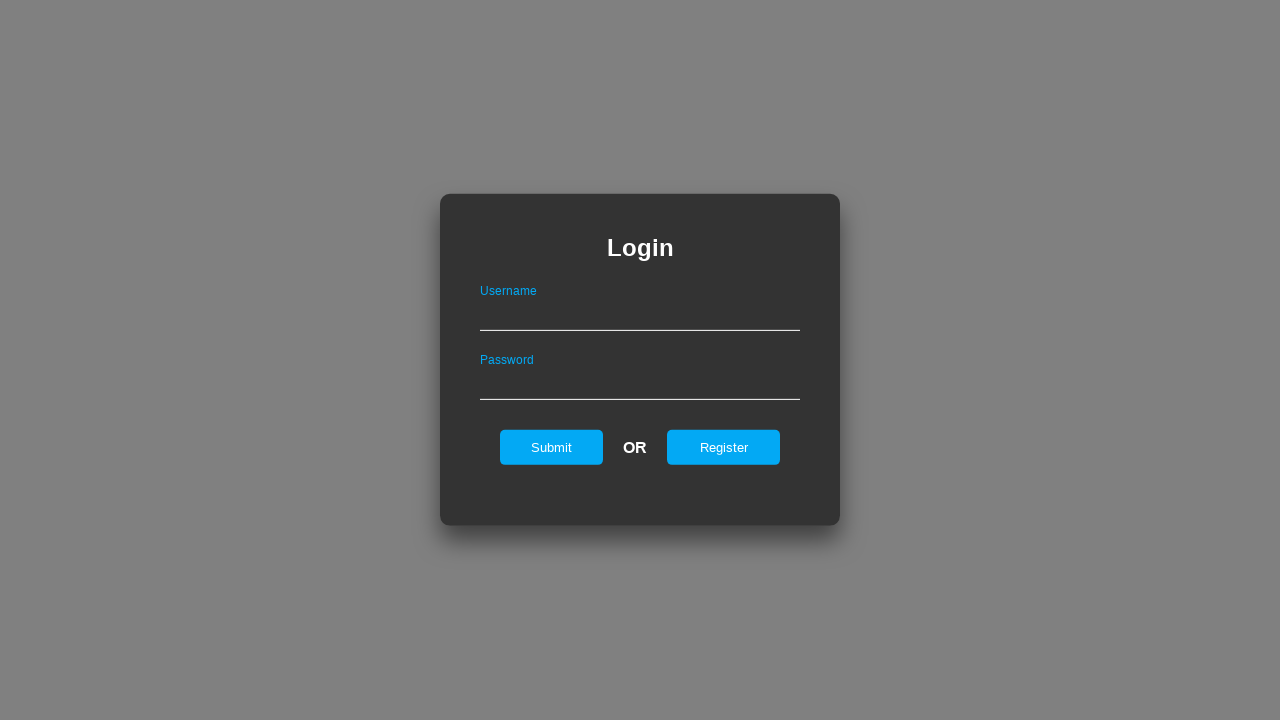

Login form loaded and visible
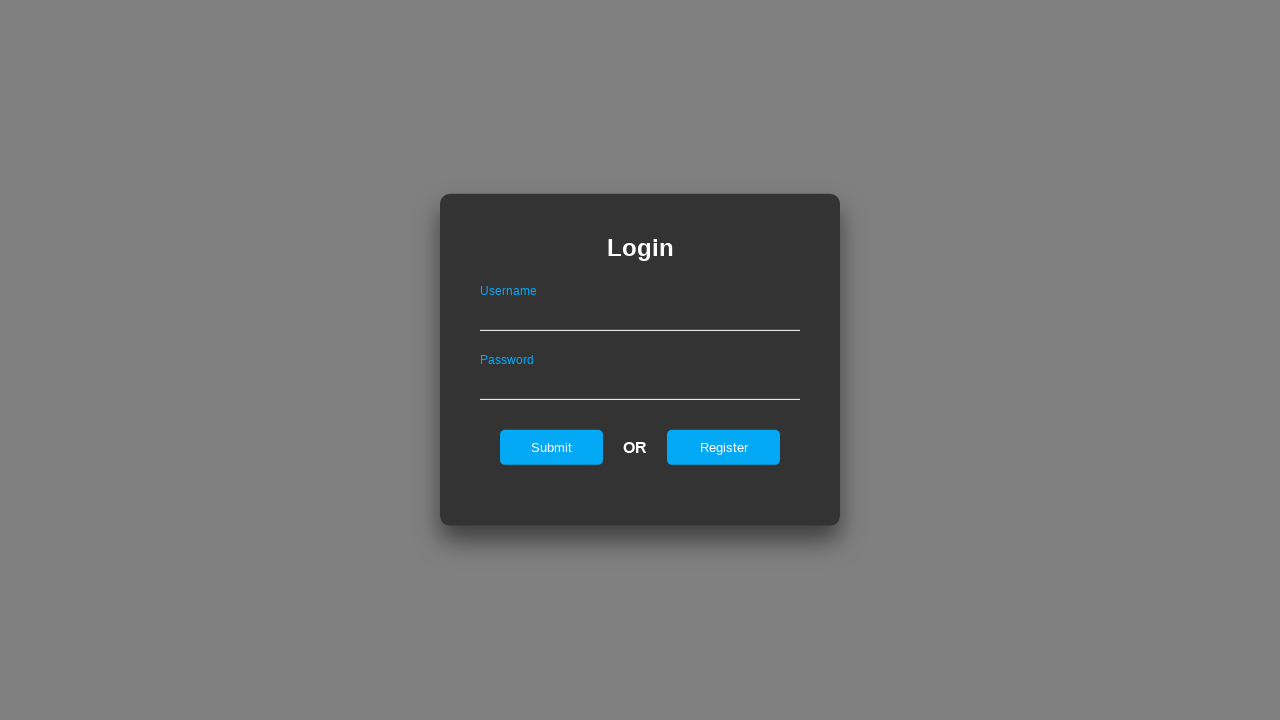

Filled username field with 'test@gmail.com' on #userName
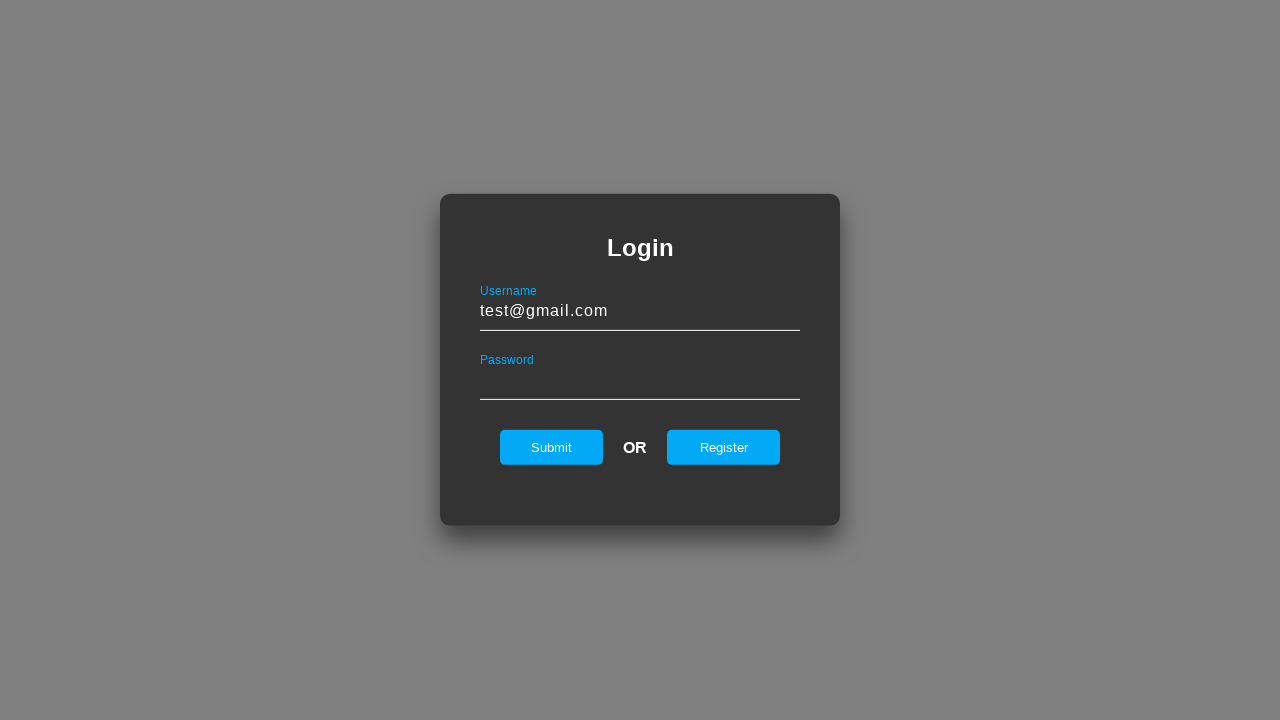

Clicked submit button without entering password at (552, 447) on #submit
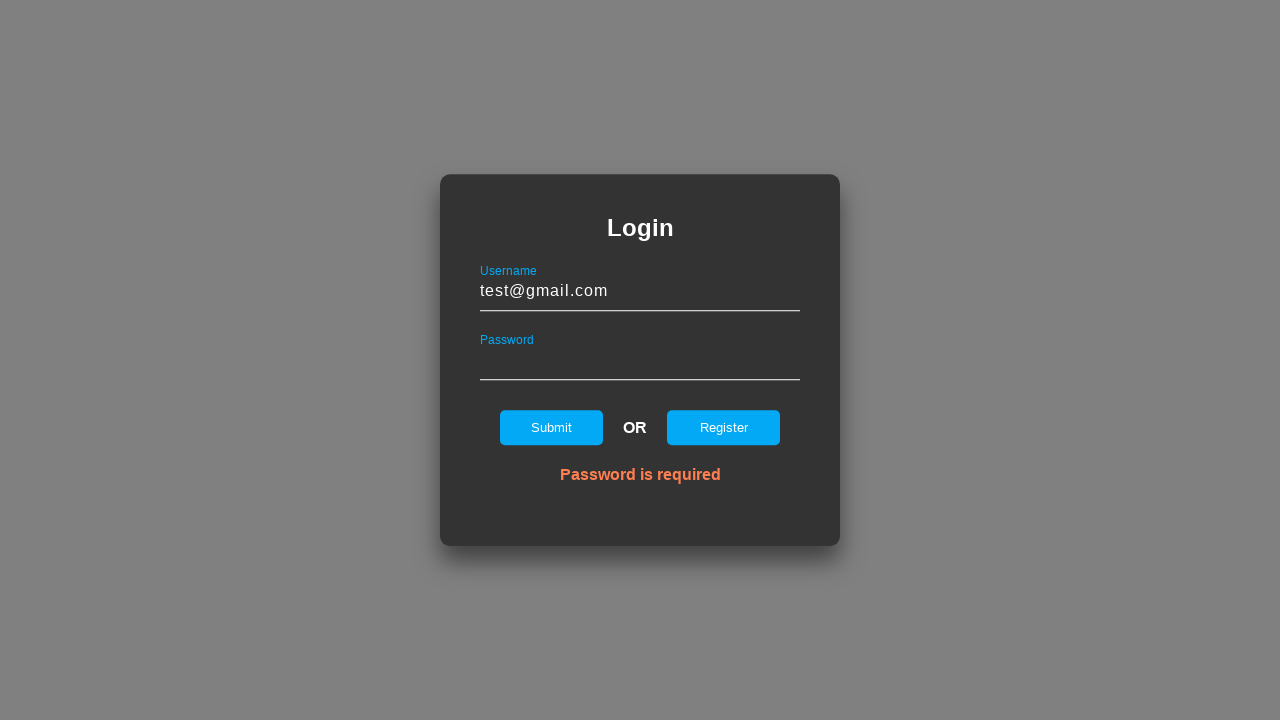

Error message appeared on login form
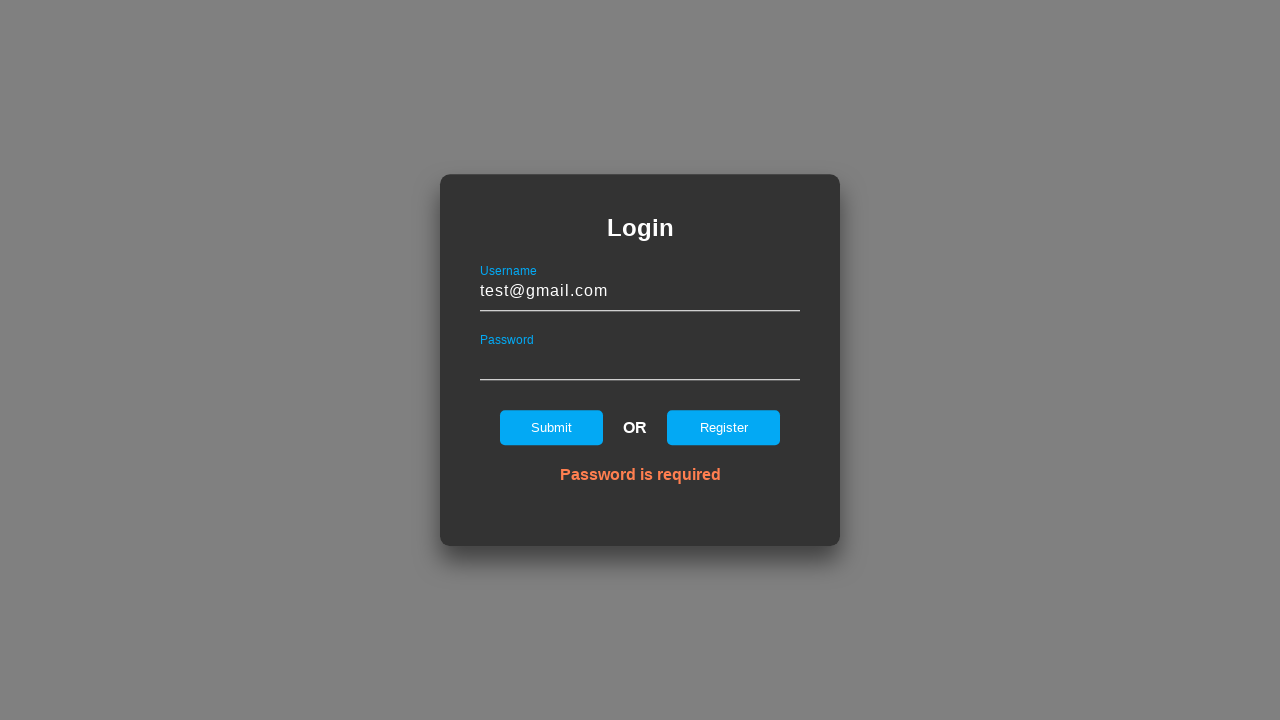

Verified error message displays 'Password is required'
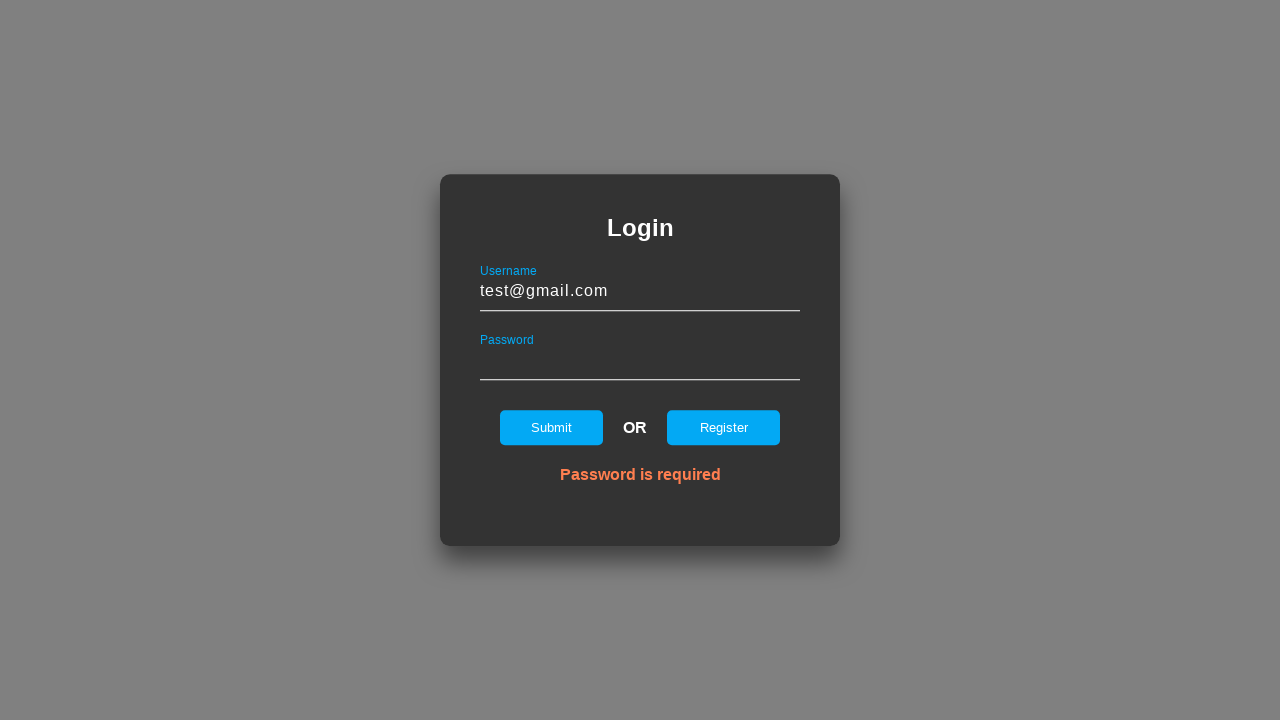

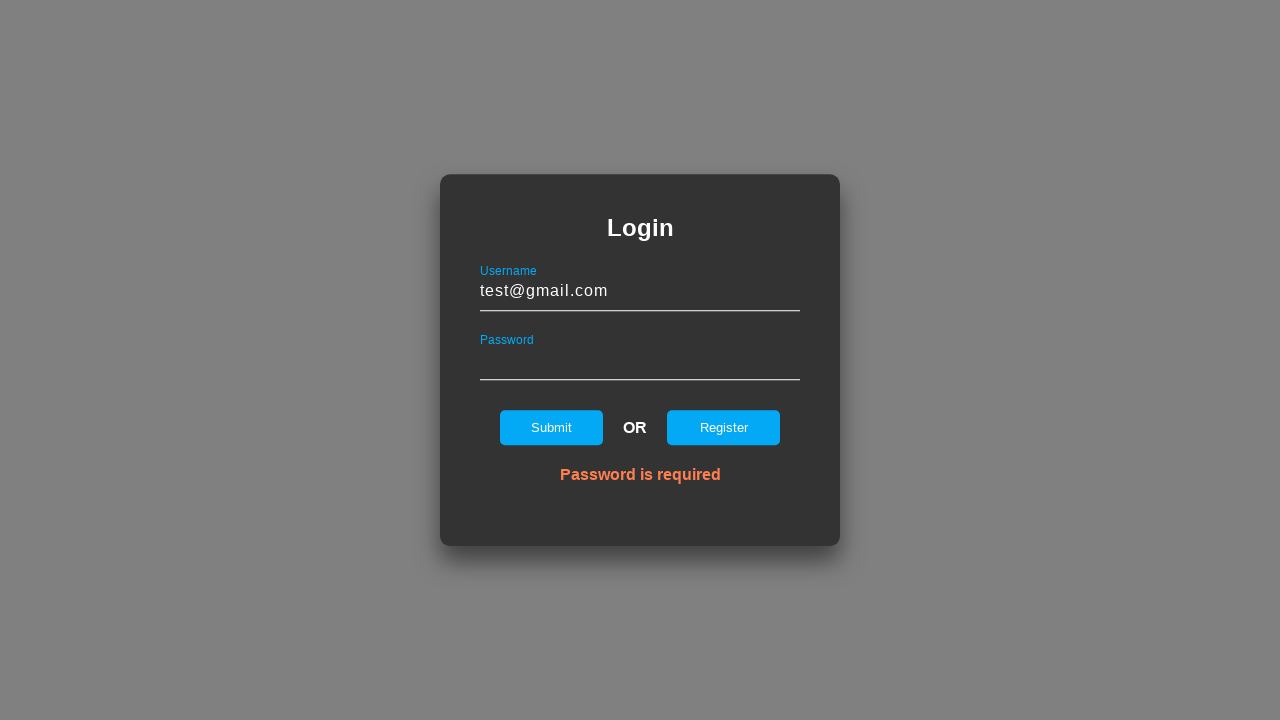